Navigates to a Tutorialspoint practice page and clicks on a "Practice Form" link that contains an SVG element, demonstrating how to interact with SVG elements in Selenium/Playwright.

Starting URL: https://www.tutorialspoint.com/selenium/practice/login.php

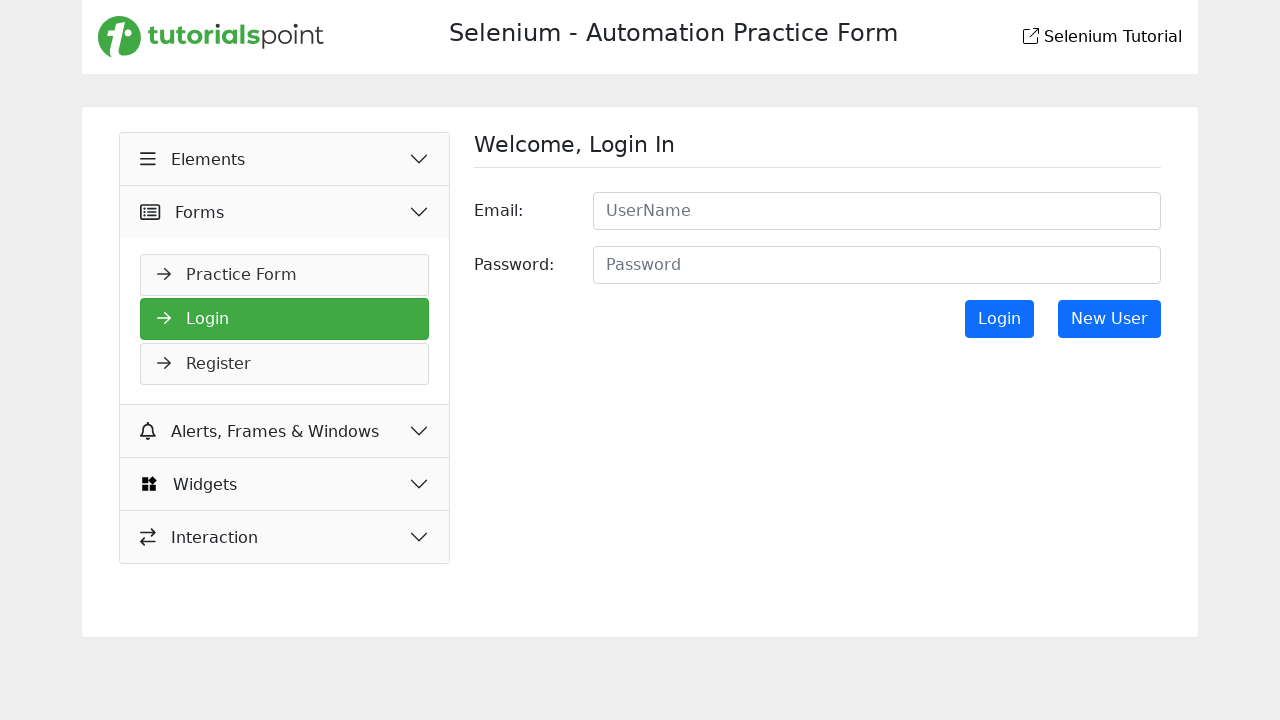

Waited for page to load (2000ms timeout)
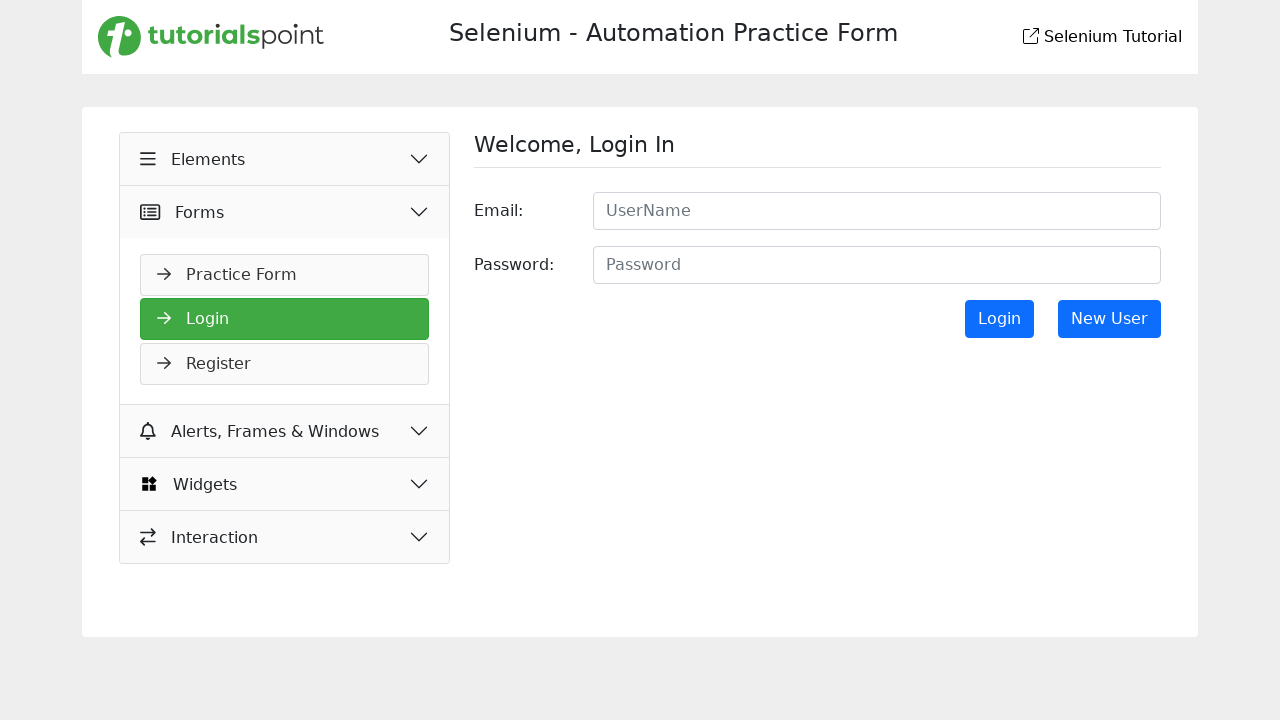

Clicked on 'Practice Form' link with SVG element at (164, 274) on xpath=//a[normalize-space()='Practice Form']//*[name()='svg']
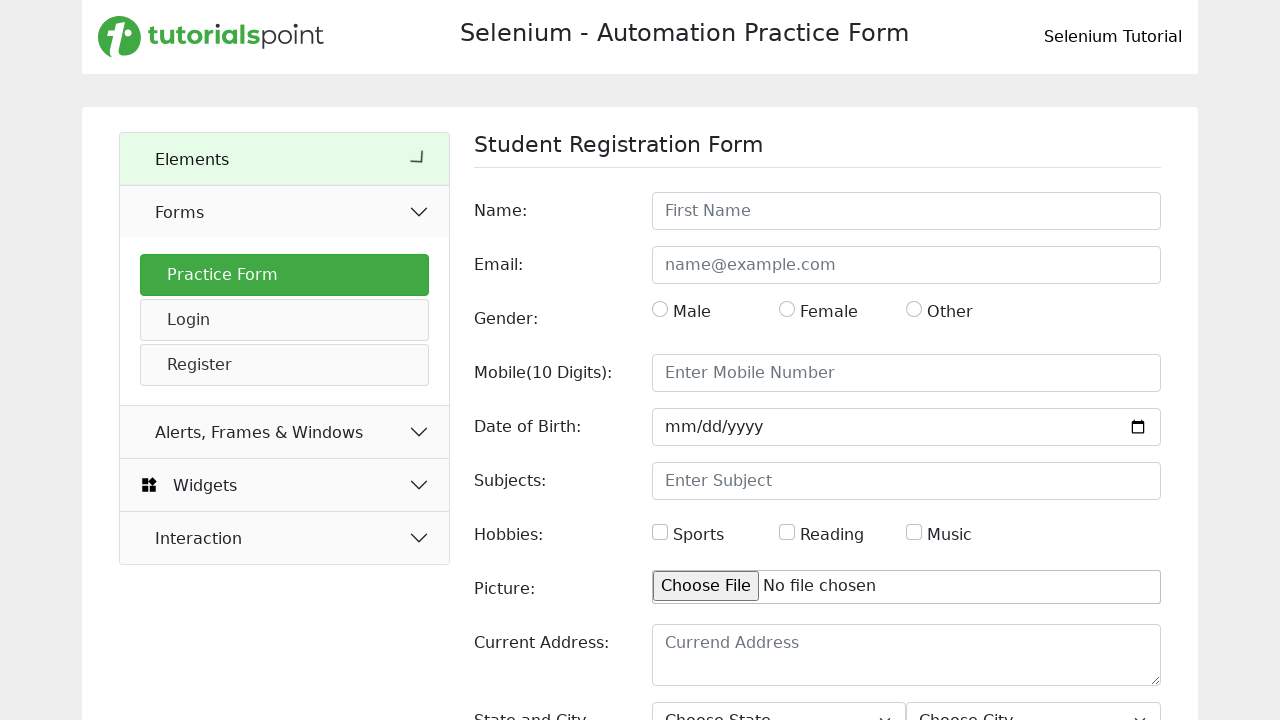

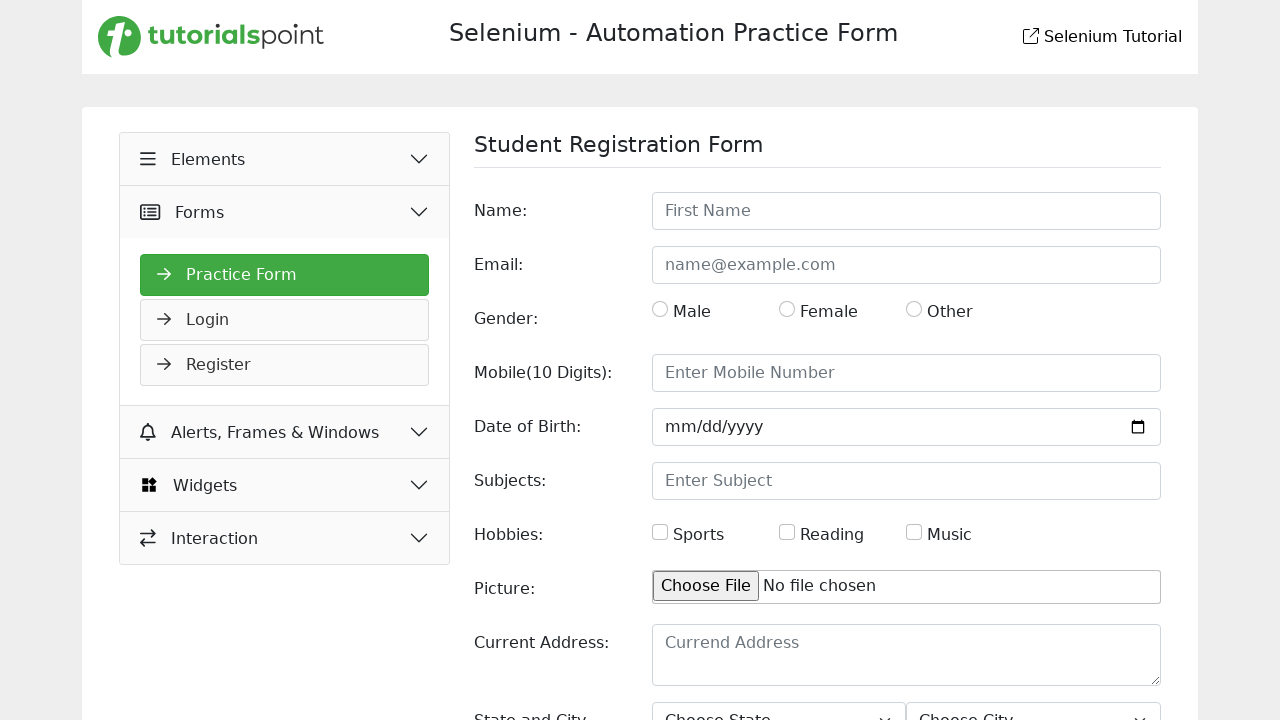